Tests form interactions on a practice page by filling a text input field, selecting a radio button, and checking a checkbox.

Starting URL: https://awesomeqa.com/practice.html

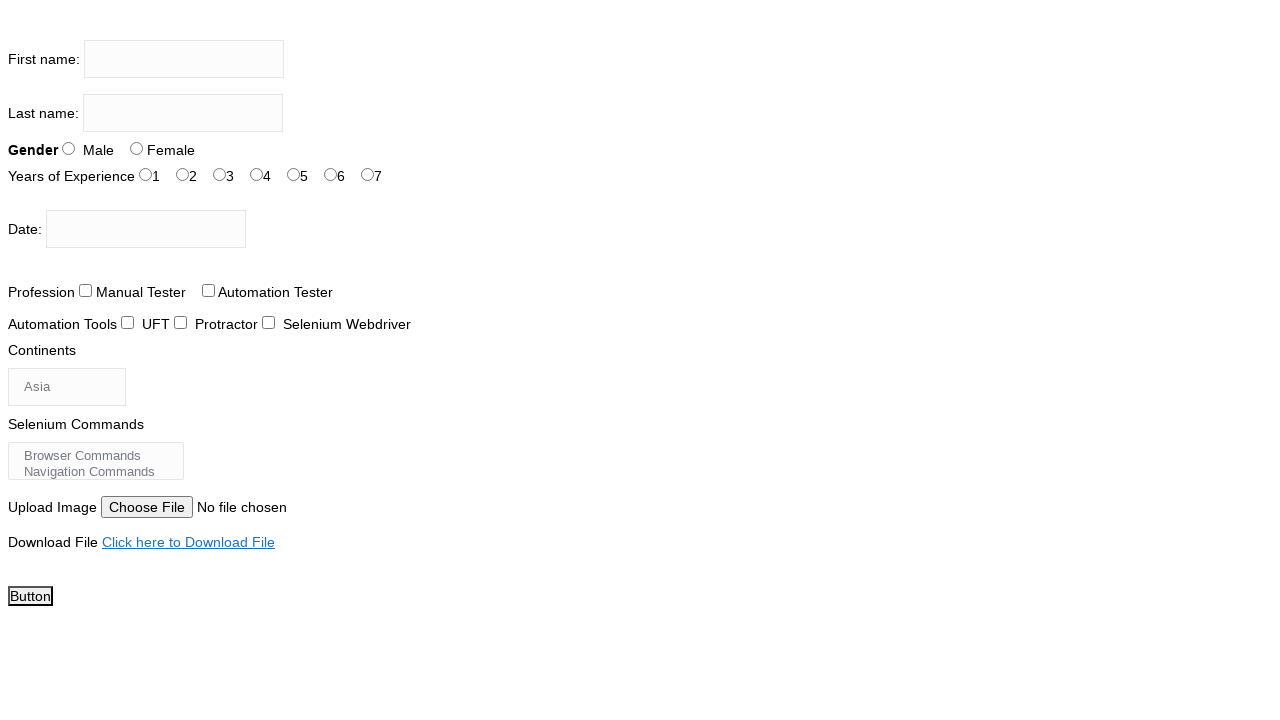

Filled firstname input field with 'the testing academy' on input[name='firstname']
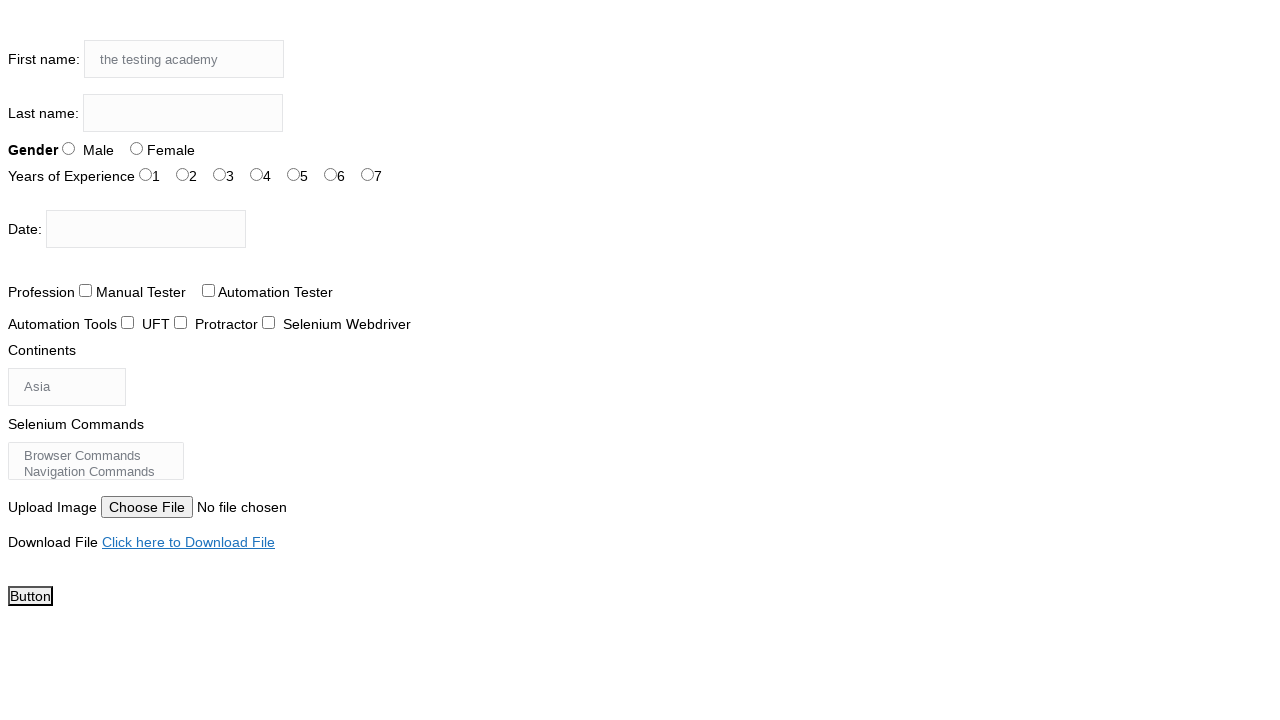

Selected Male radio button option at (136, 148) on #sex-1
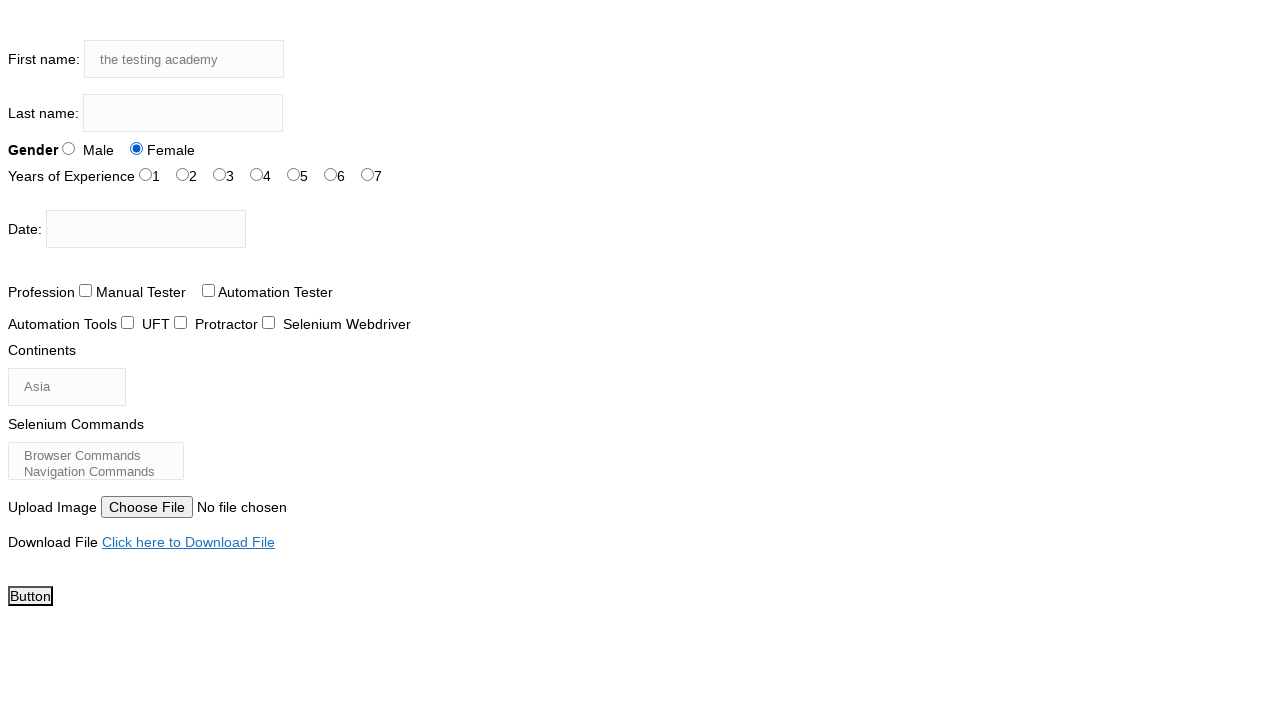

Checked the first tool checkbox at (180, 322) on #tool-1
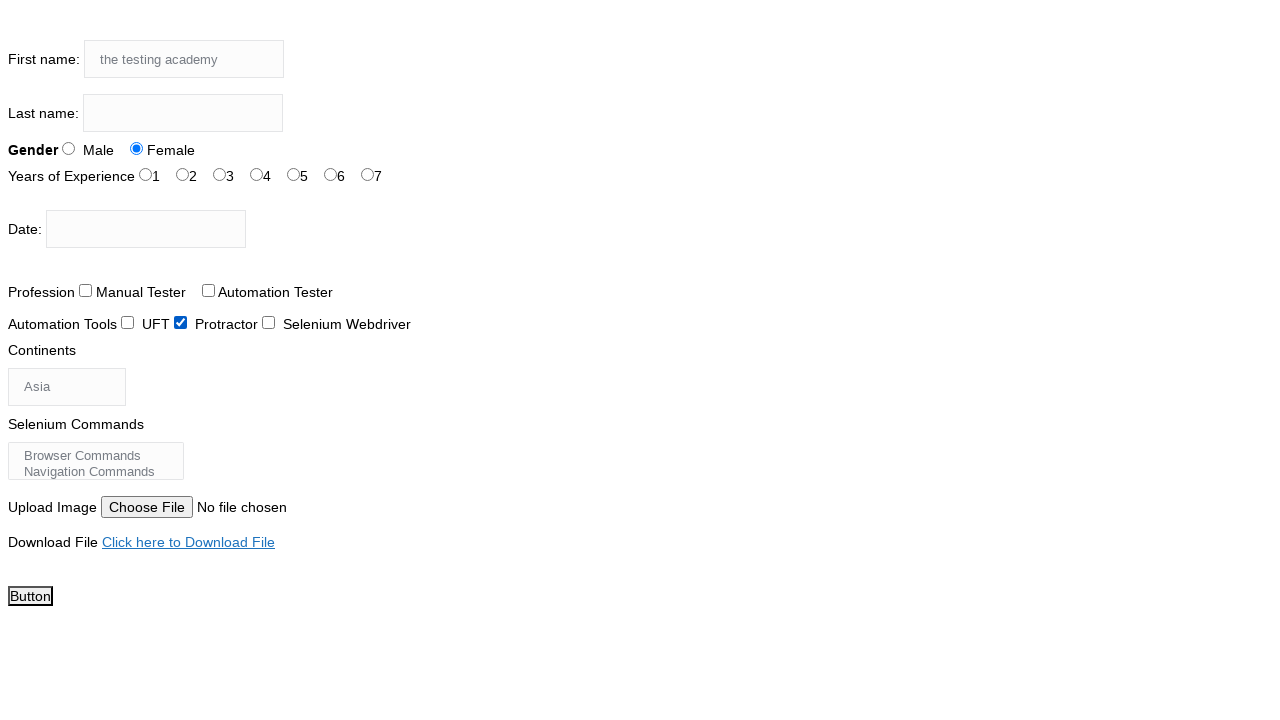

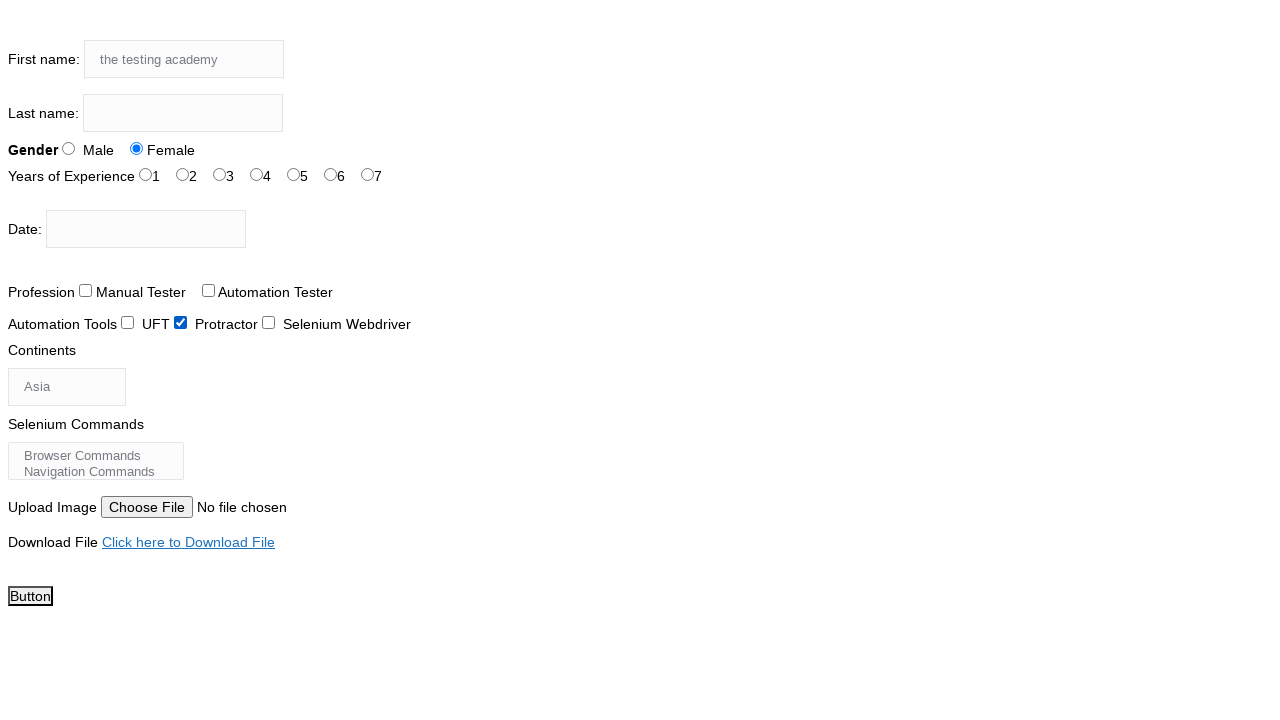